Tests filtering to display only active (not completed) items

Starting URL: https://demo.playwright.dev/todomvc

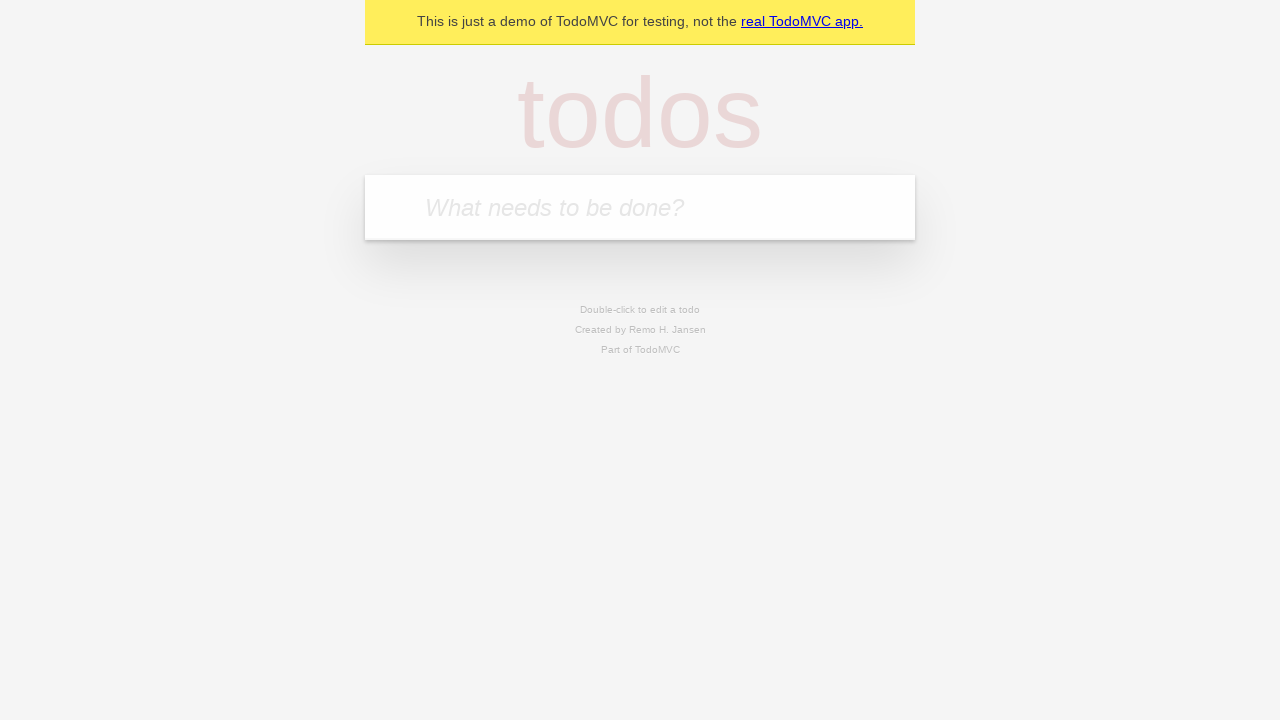

Filled todo input with 'buy some cheese' on internal:attr=[placeholder="What needs to be done?"i]
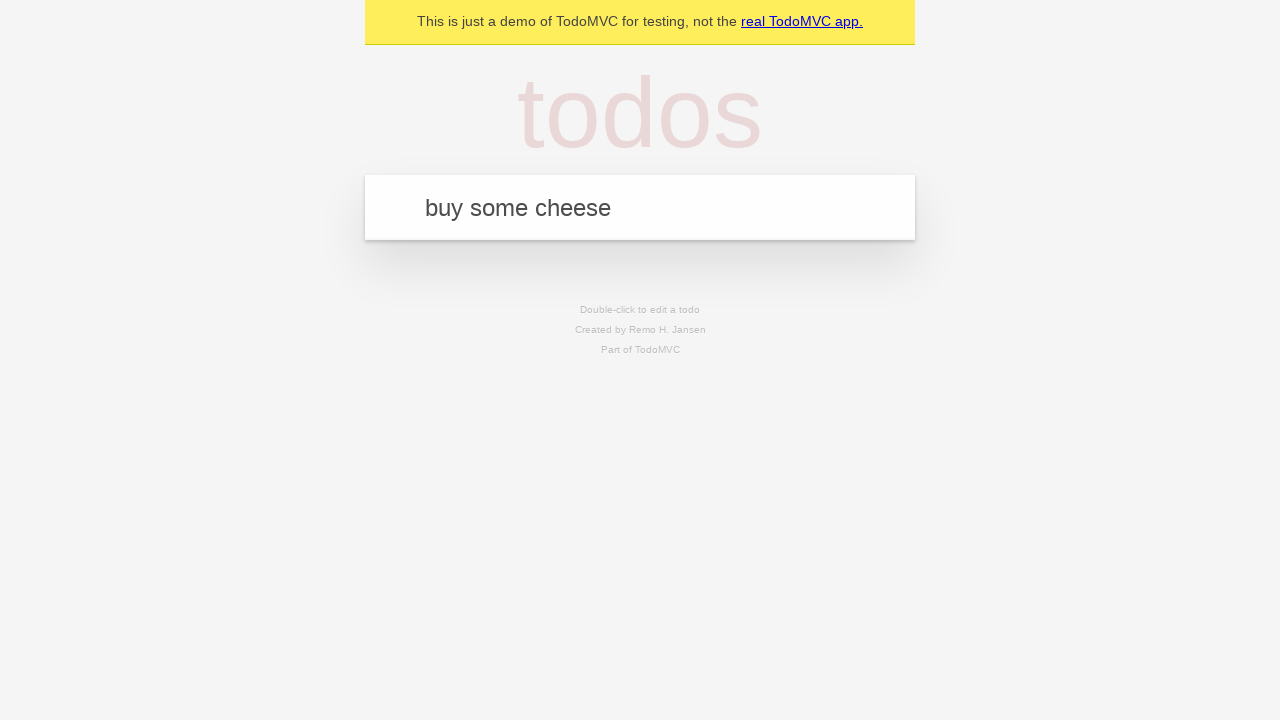

Pressed Enter to add 'buy some cheese' to todo list on internal:attr=[placeholder="What needs to be done?"i]
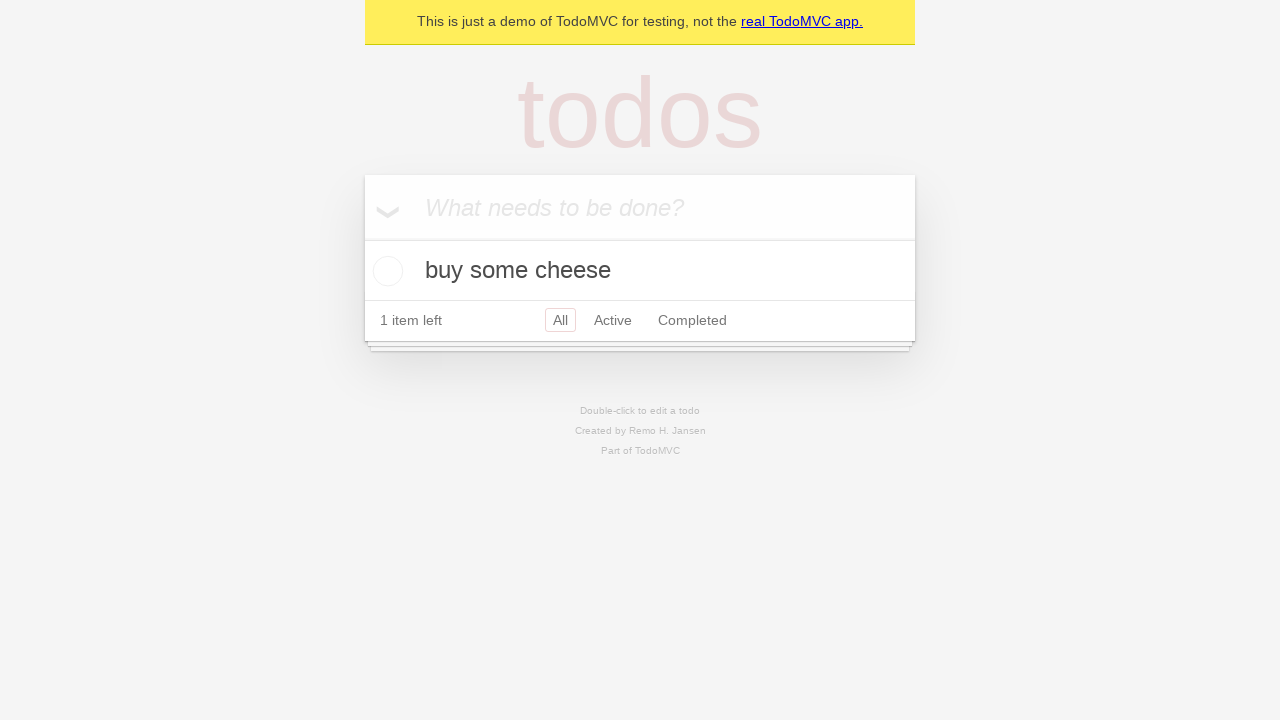

Filled todo input with 'feed the cat' on internal:attr=[placeholder="What needs to be done?"i]
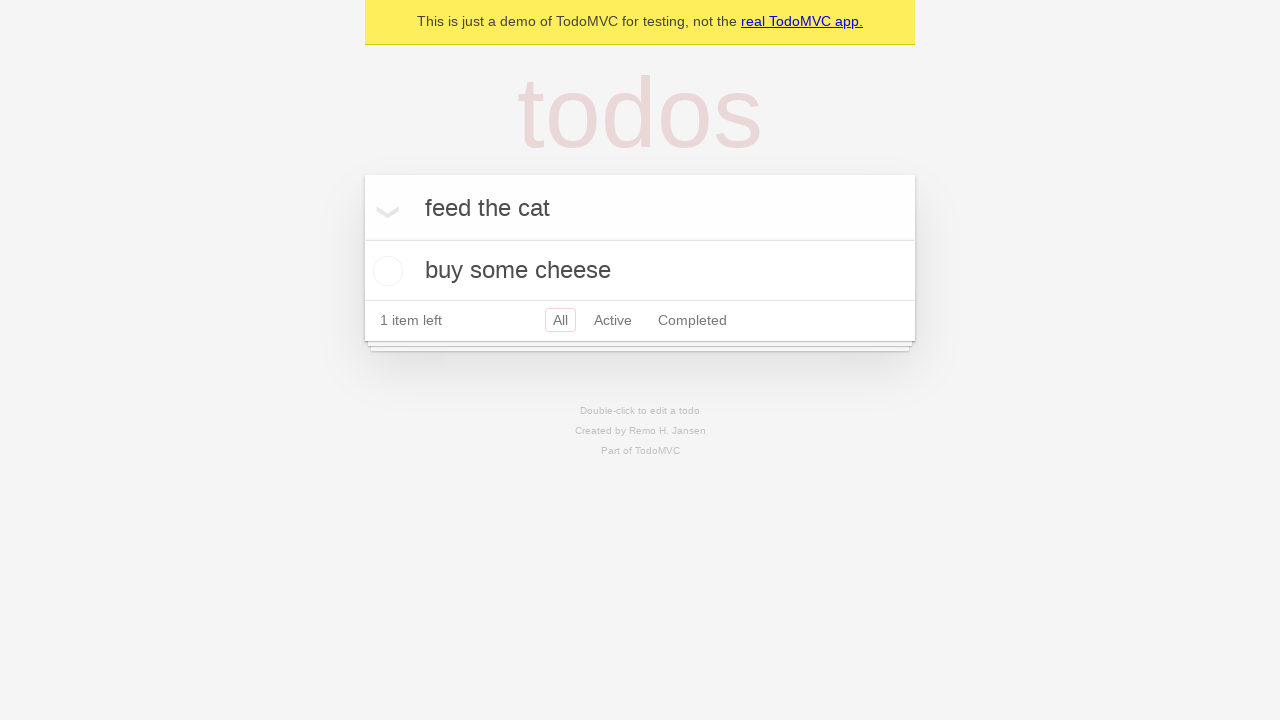

Pressed Enter to add 'feed the cat' to todo list on internal:attr=[placeholder="What needs to be done?"i]
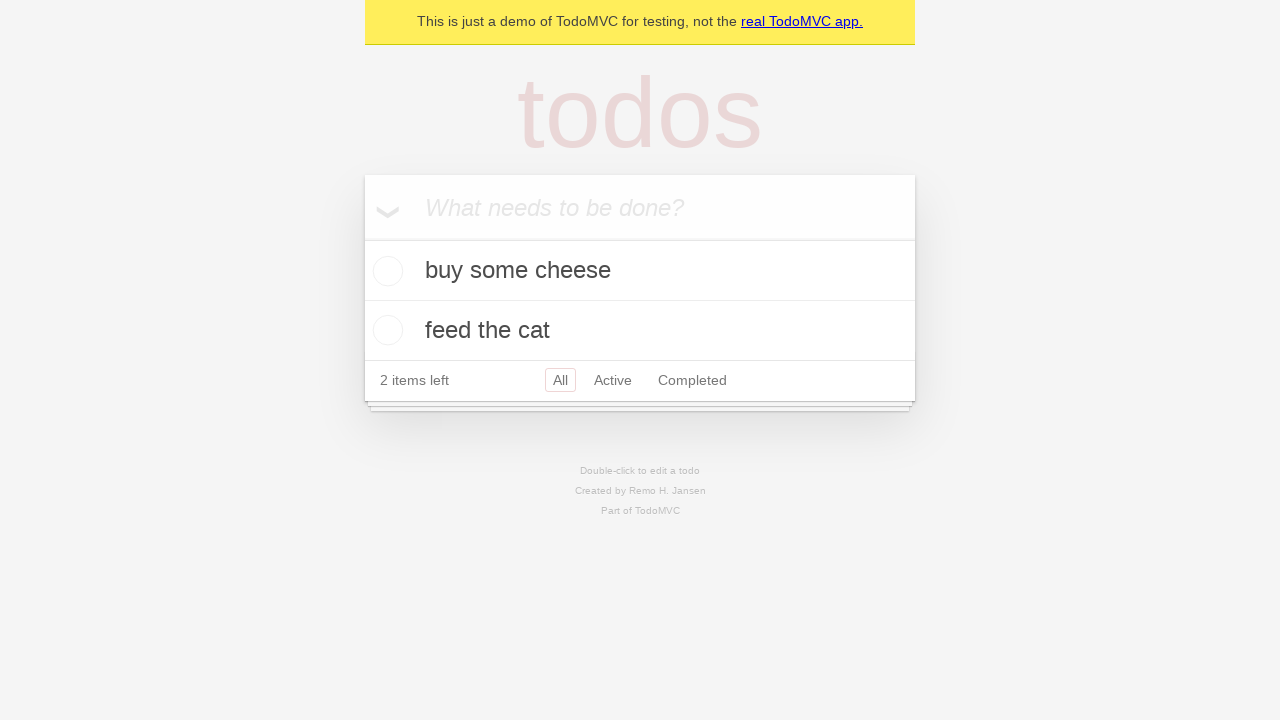

Filled todo input with 'book a doctors appointment' on internal:attr=[placeholder="What needs to be done?"i]
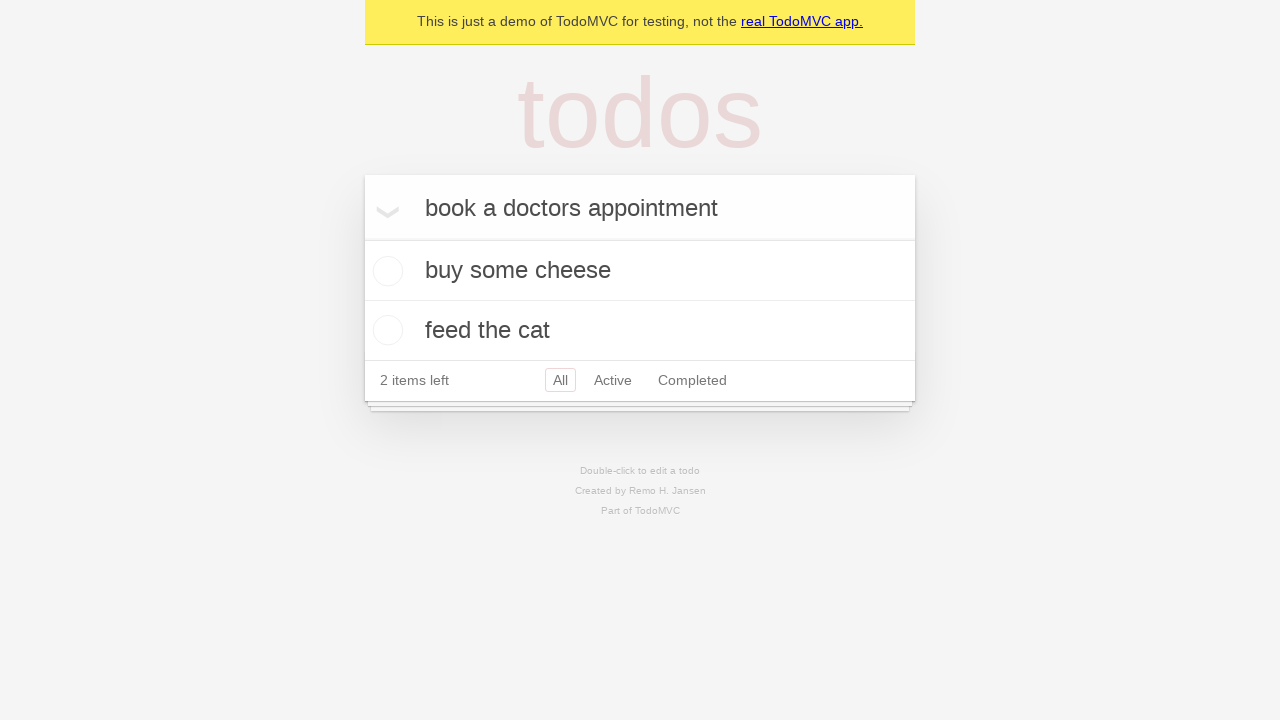

Pressed Enter to add 'book a doctors appointment' to todo list on internal:attr=[placeholder="What needs to be done?"i]
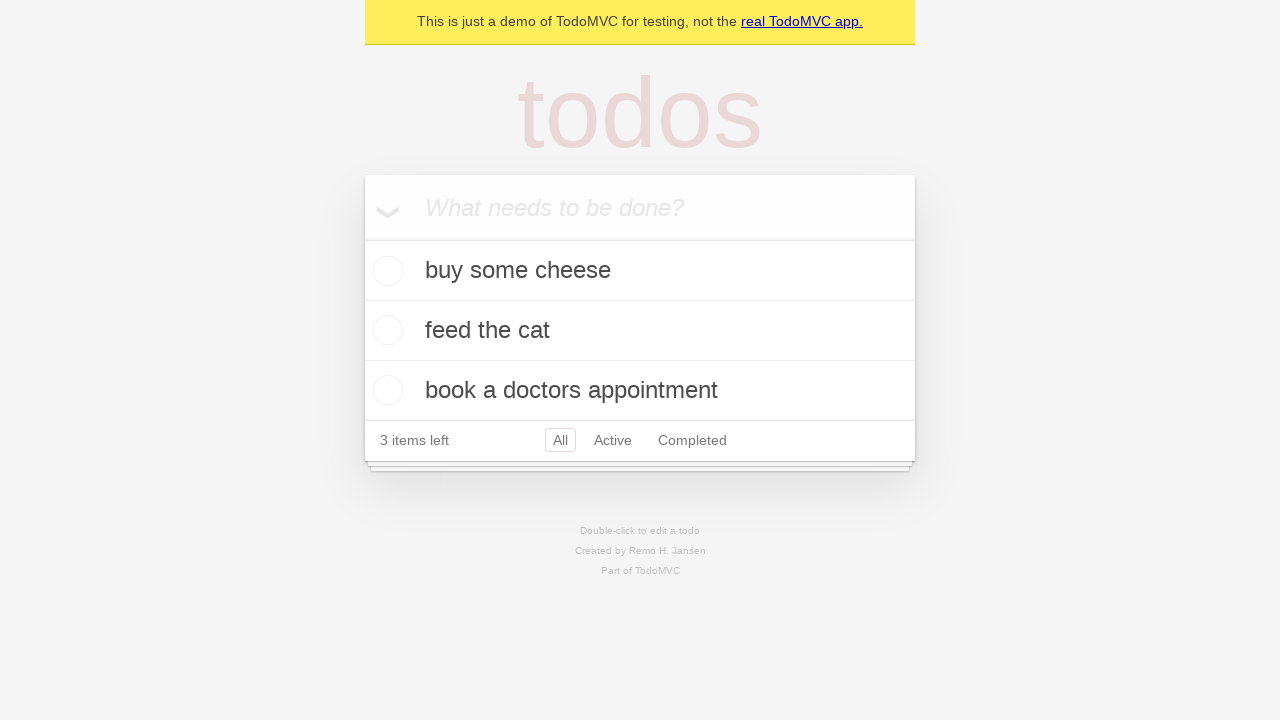

Checked the second todo item as completed at (385, 330) on internal:testid=[data-testid="todo-item"s] >> nth=1 >> internal:role=checkbox
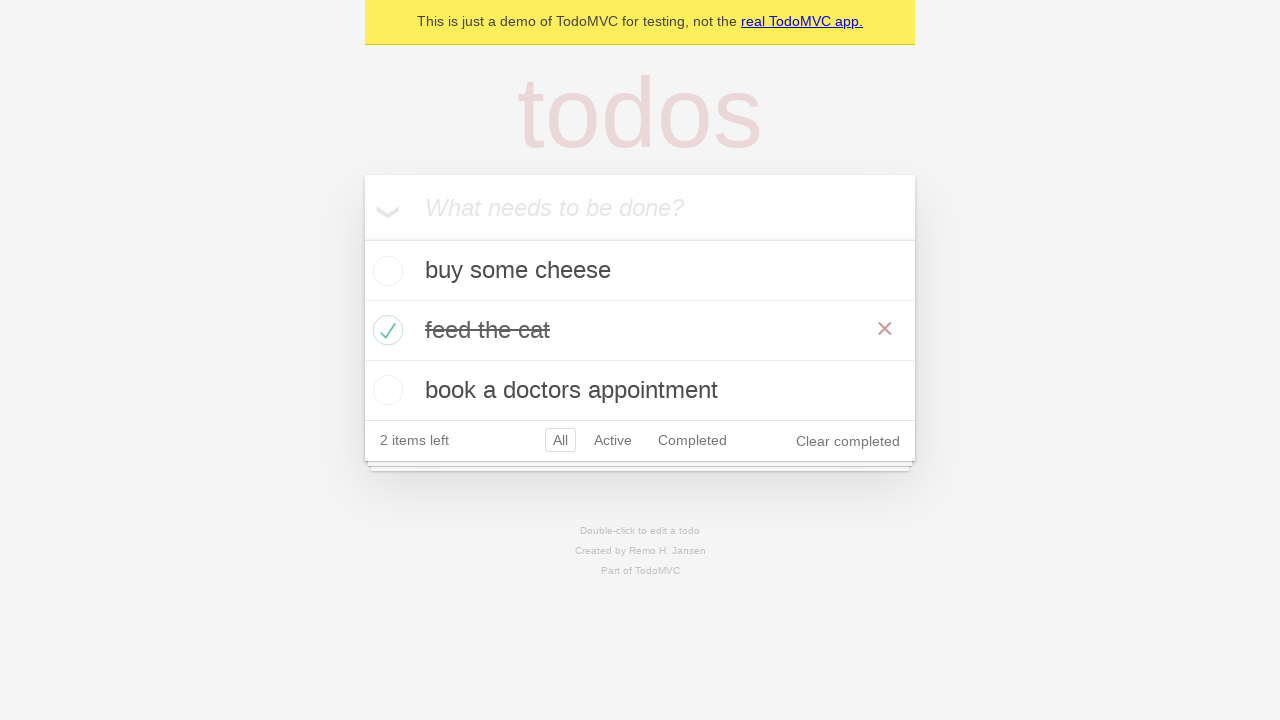

Clicked Active filter to display only active (not completed) items at (613, 440) on internal:role=link[name="Active"i]
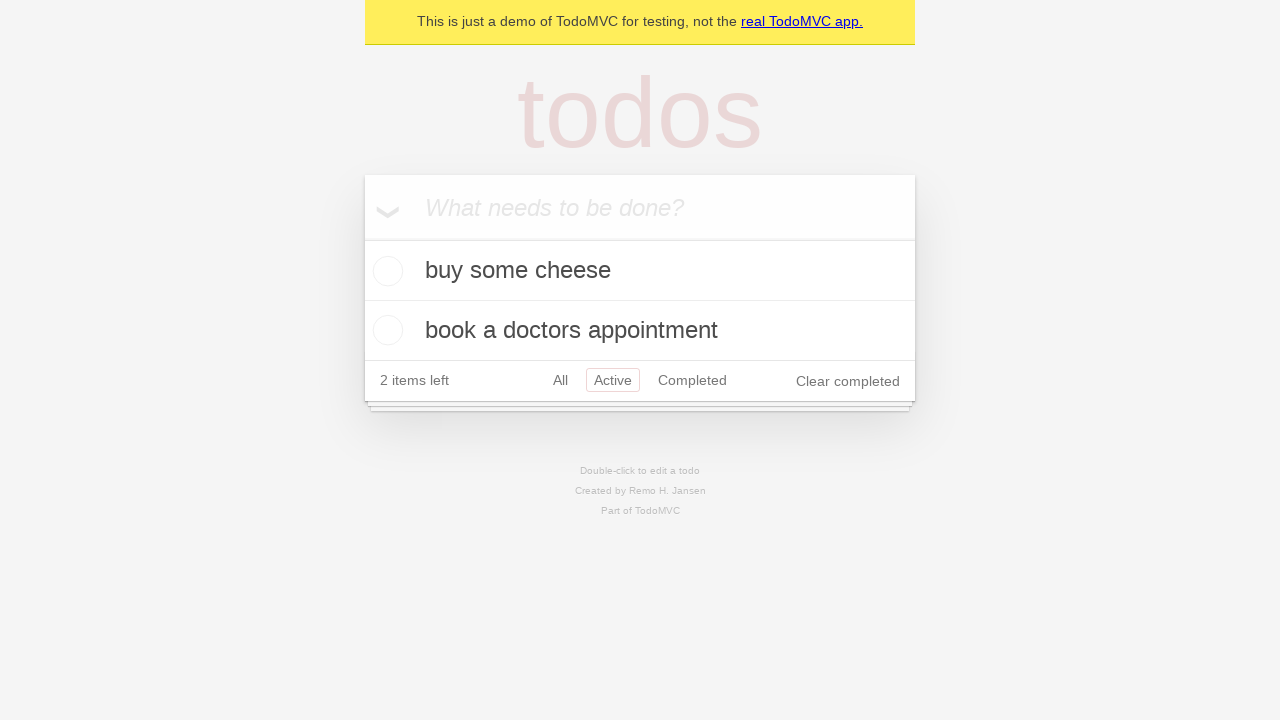

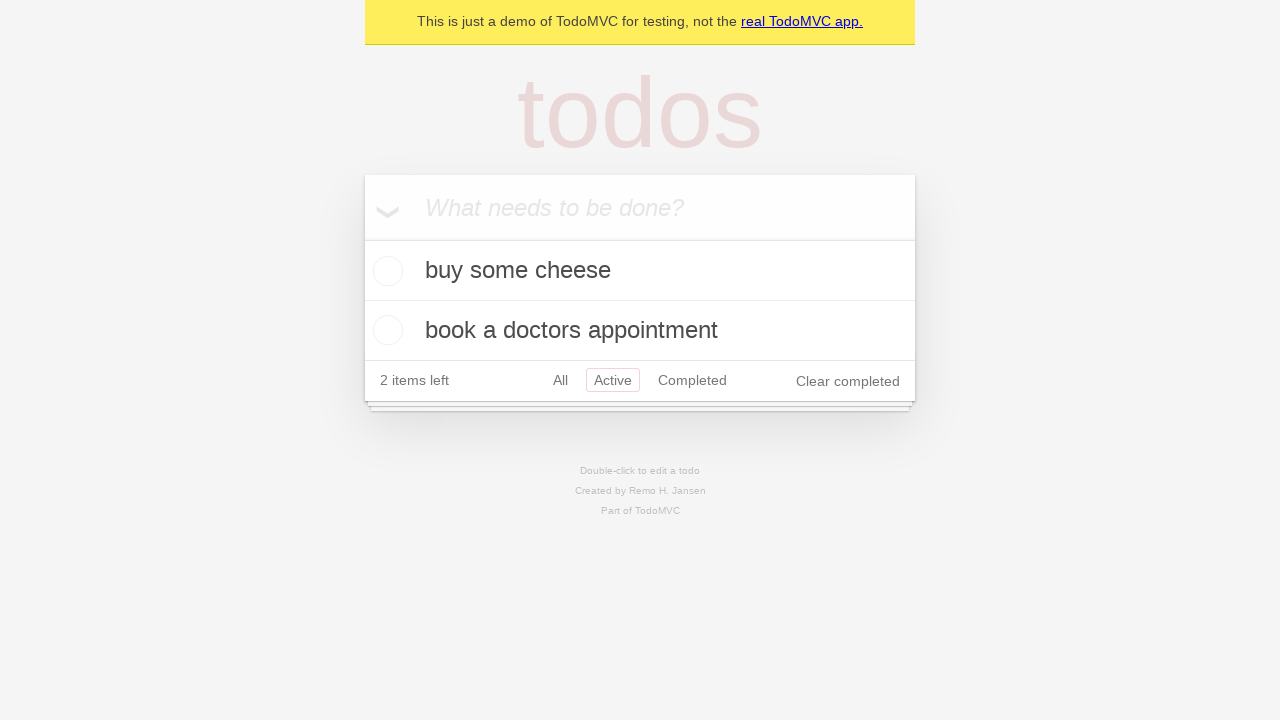